Tests checkbox interaction on the Heroku test app by clicking checkboxes and conditionally unchecking one based on its selection state

Starting URL: https://the-internet.herokuapp.com/checkboxes

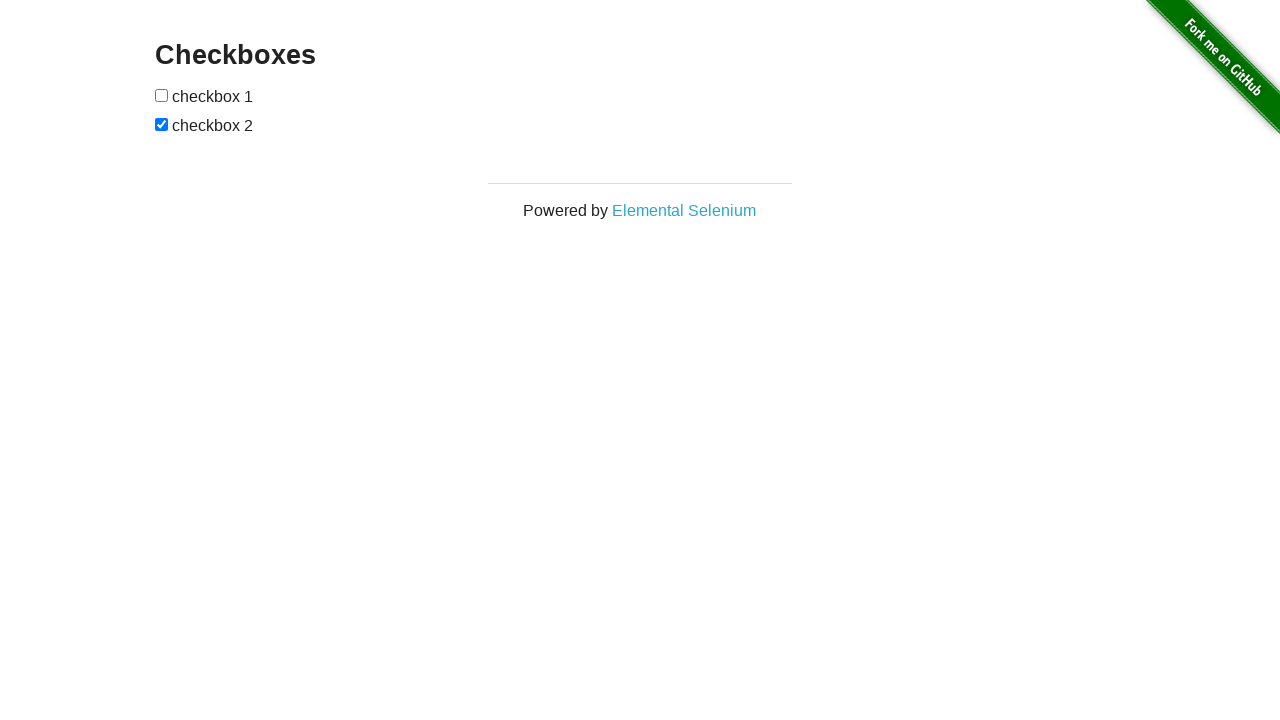

Navigated to Heroku checkboxes test page
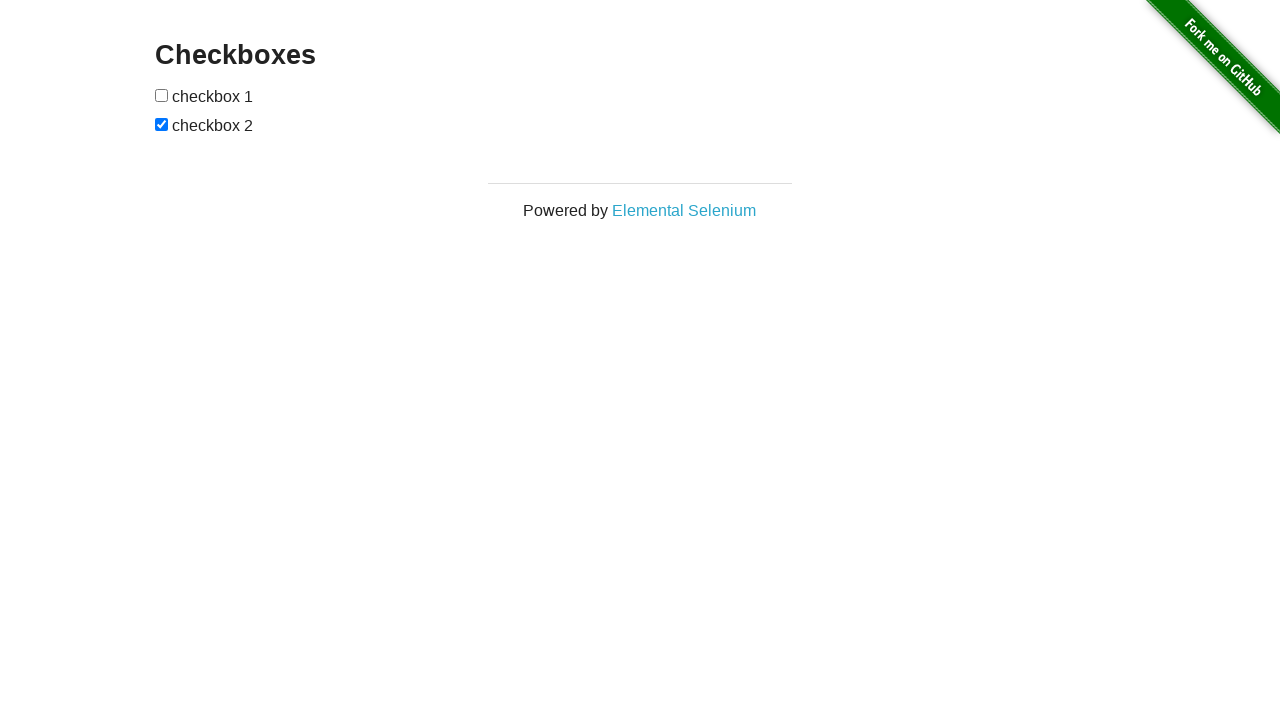

Clicked the first checkbox at (162, 95) on (//input[@type='checkbox'])[1]
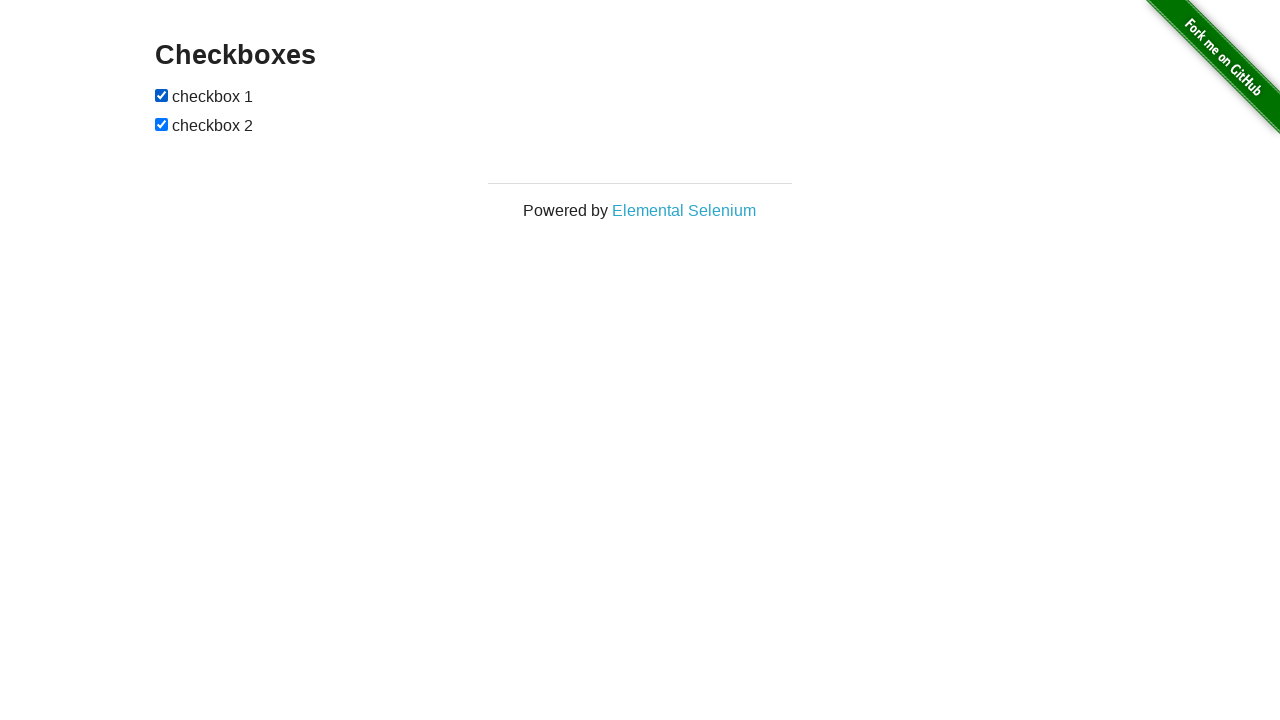

Located the second checkbox element
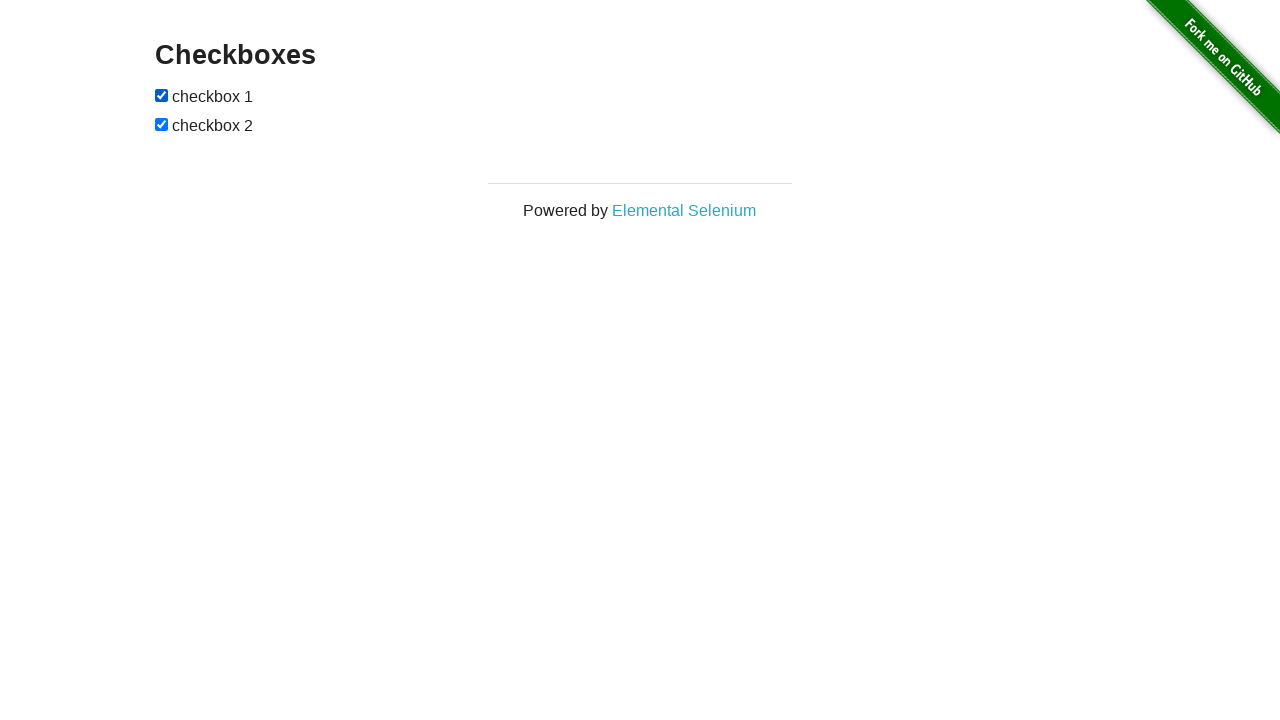

Second checkbox is checked, proceeding to uncheck
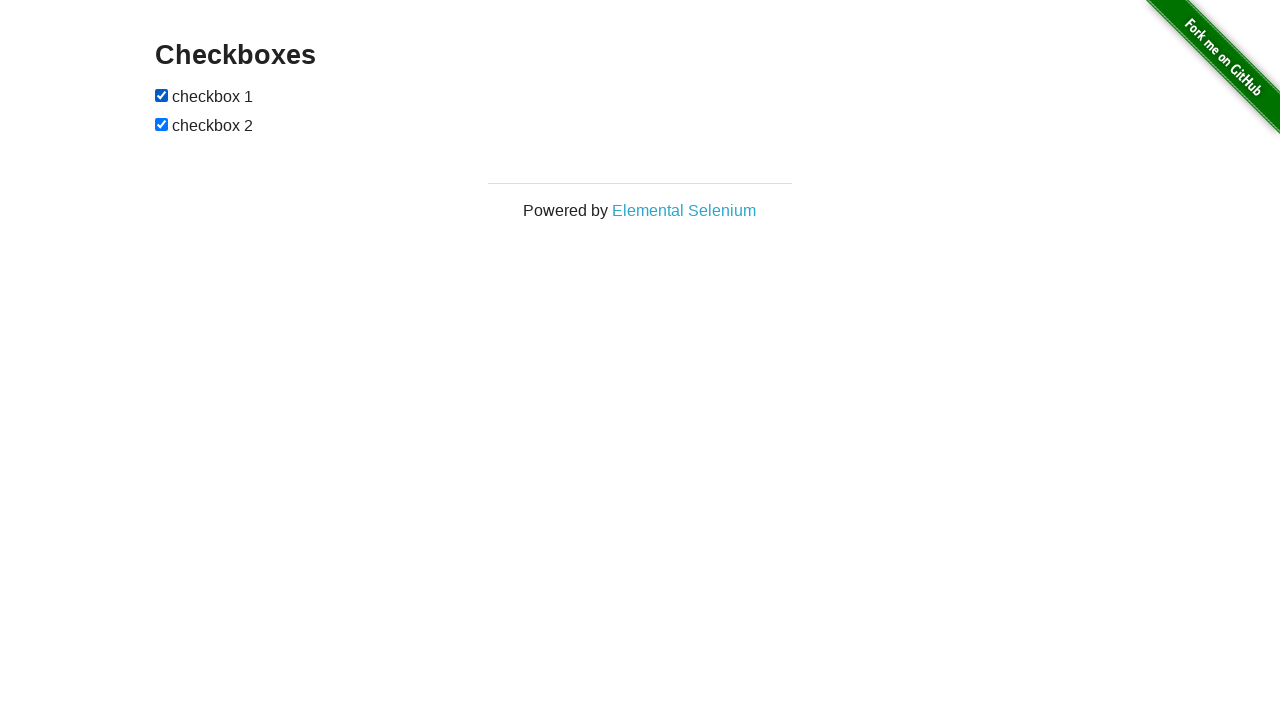

Unchecked the second checkbox at (162, 124) on (//input[@type='checkbox'])[2]
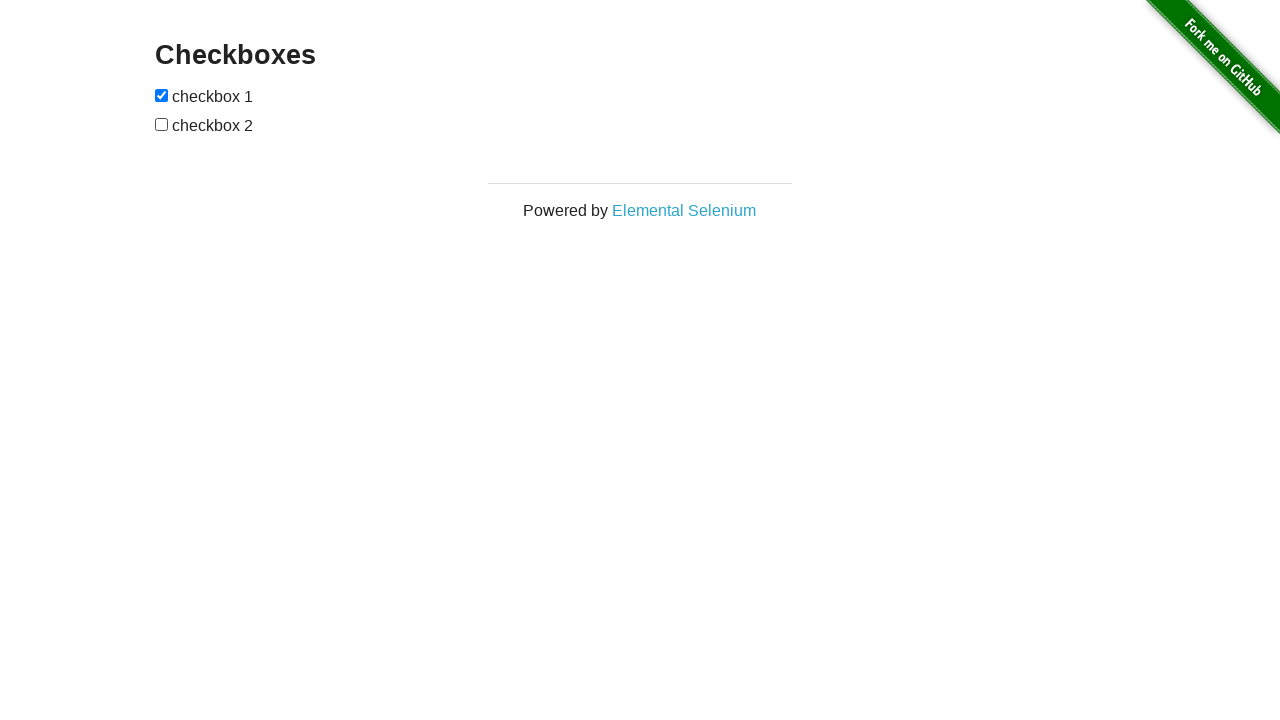

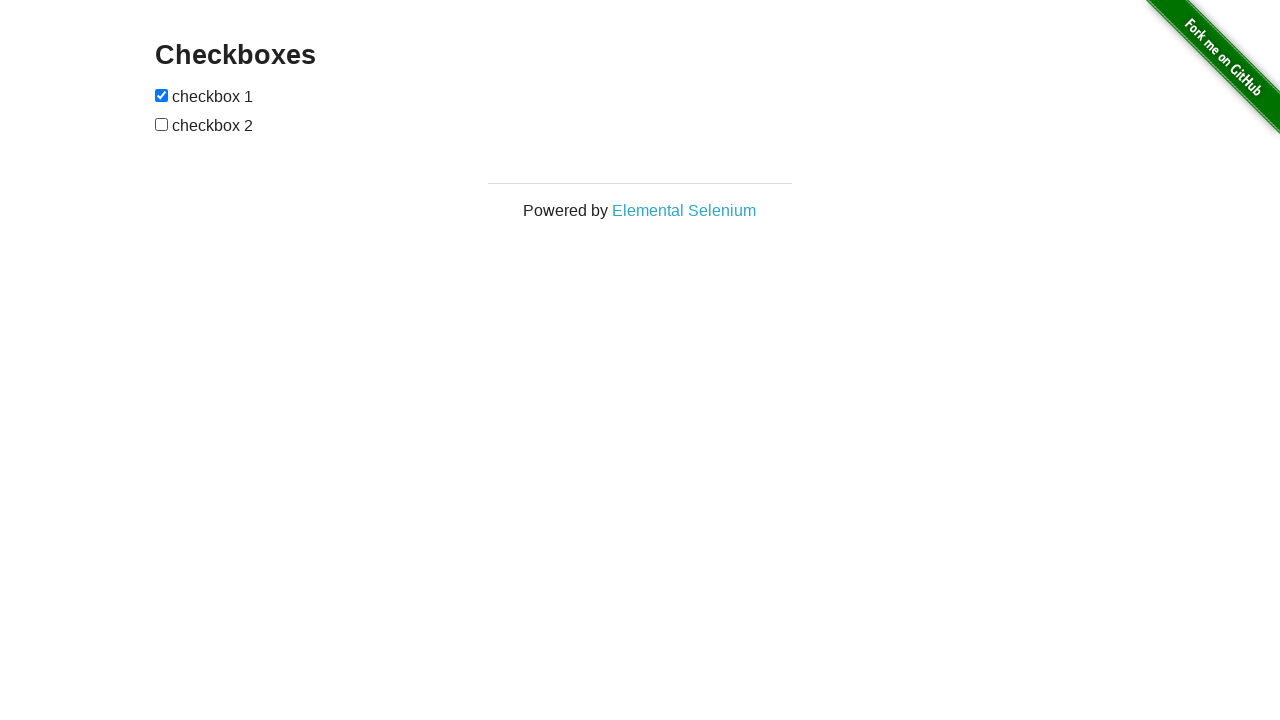